Tests keyboard events by selecting all text in the first text comparison area using Ctrl+A, copying it with Ctrl+C, then pasting it into the second text area with Ctrl+A and Ctrl+V.

Starting URL: https://extendsclass.com/text-compare.html

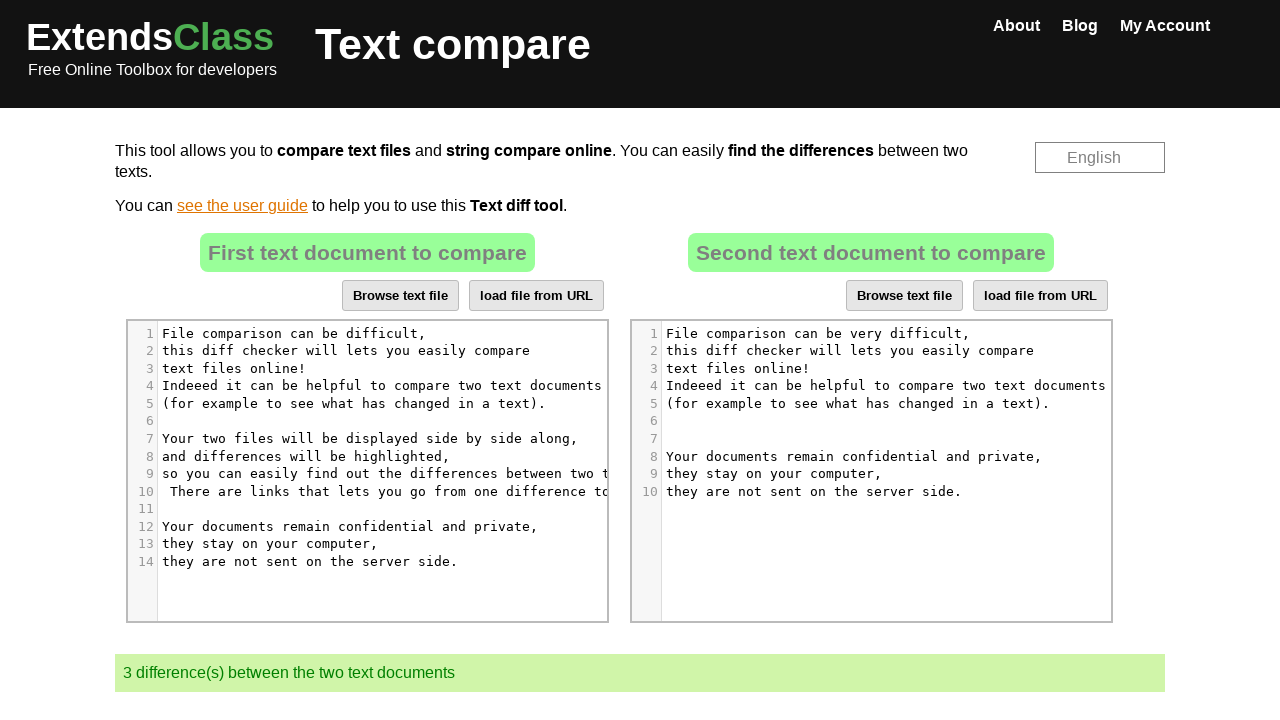

Set viewport size to 1920x1080
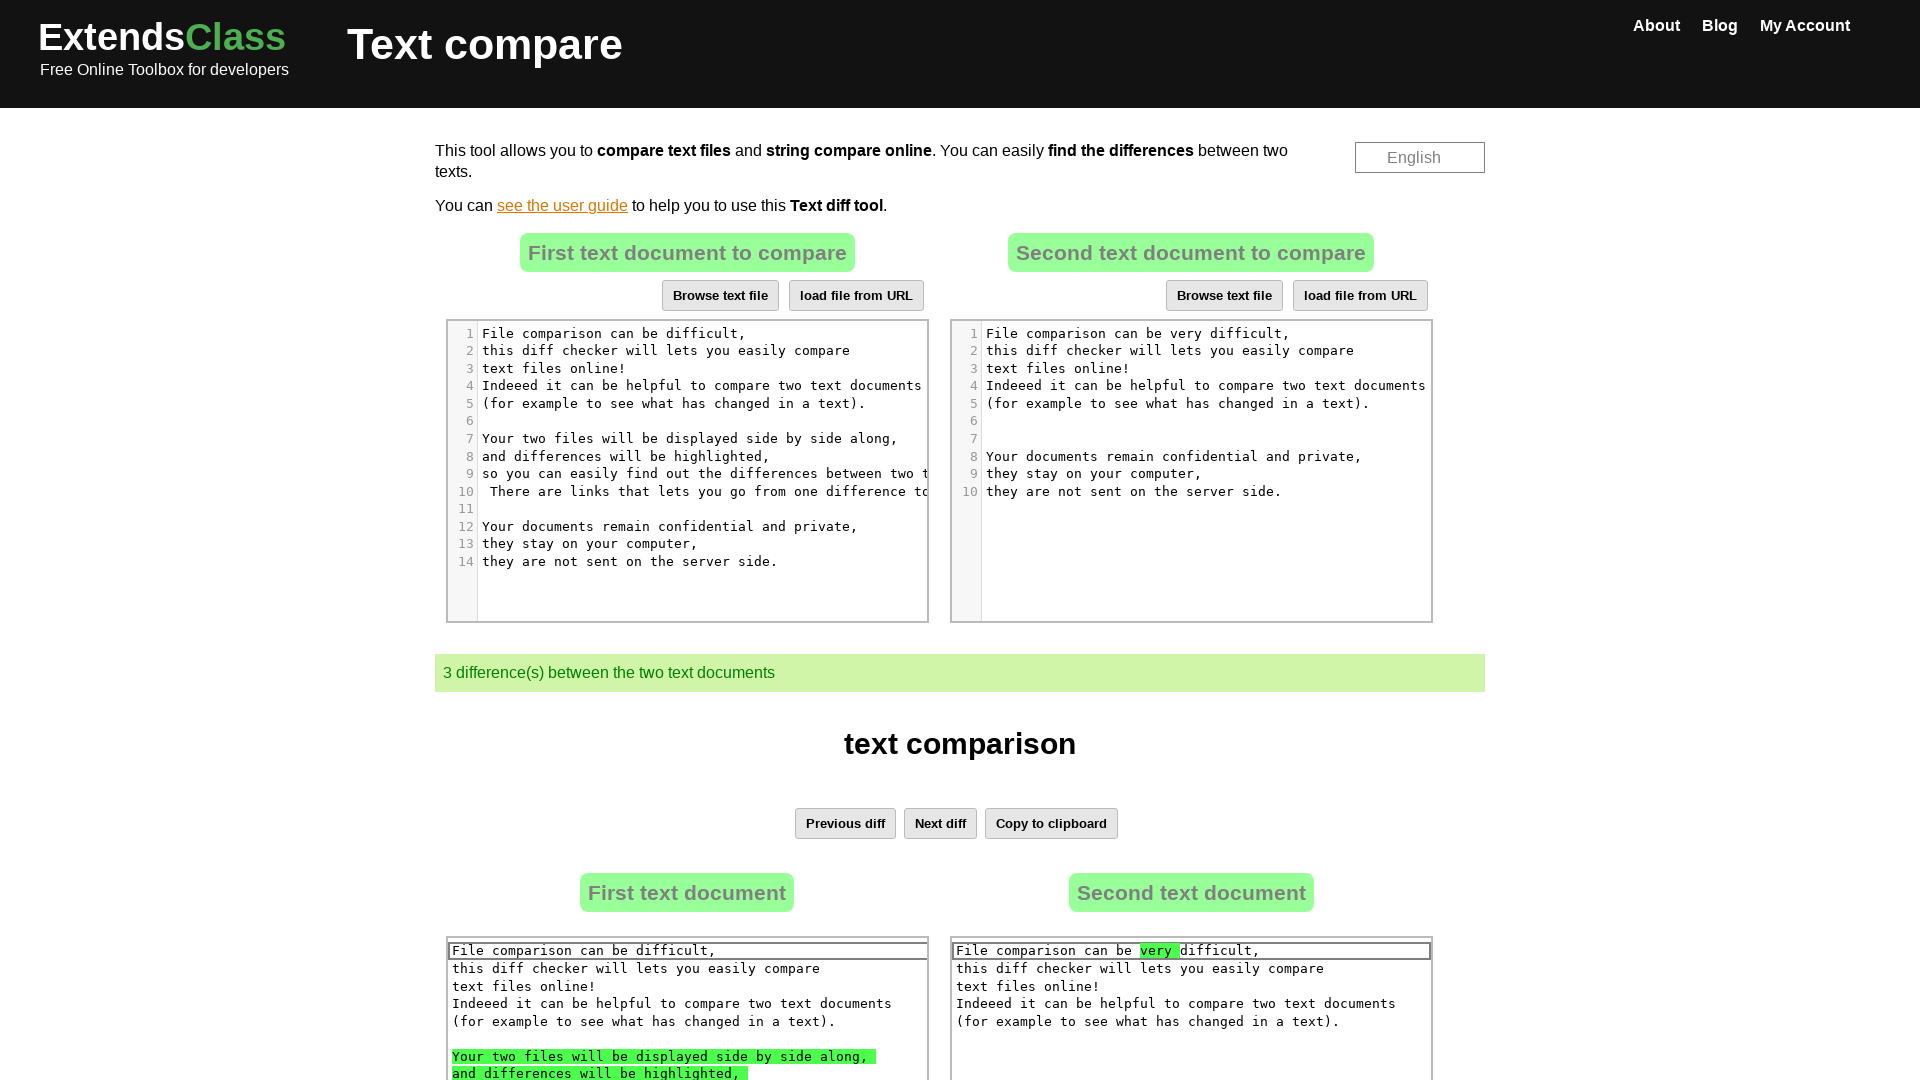

Located source textarea element
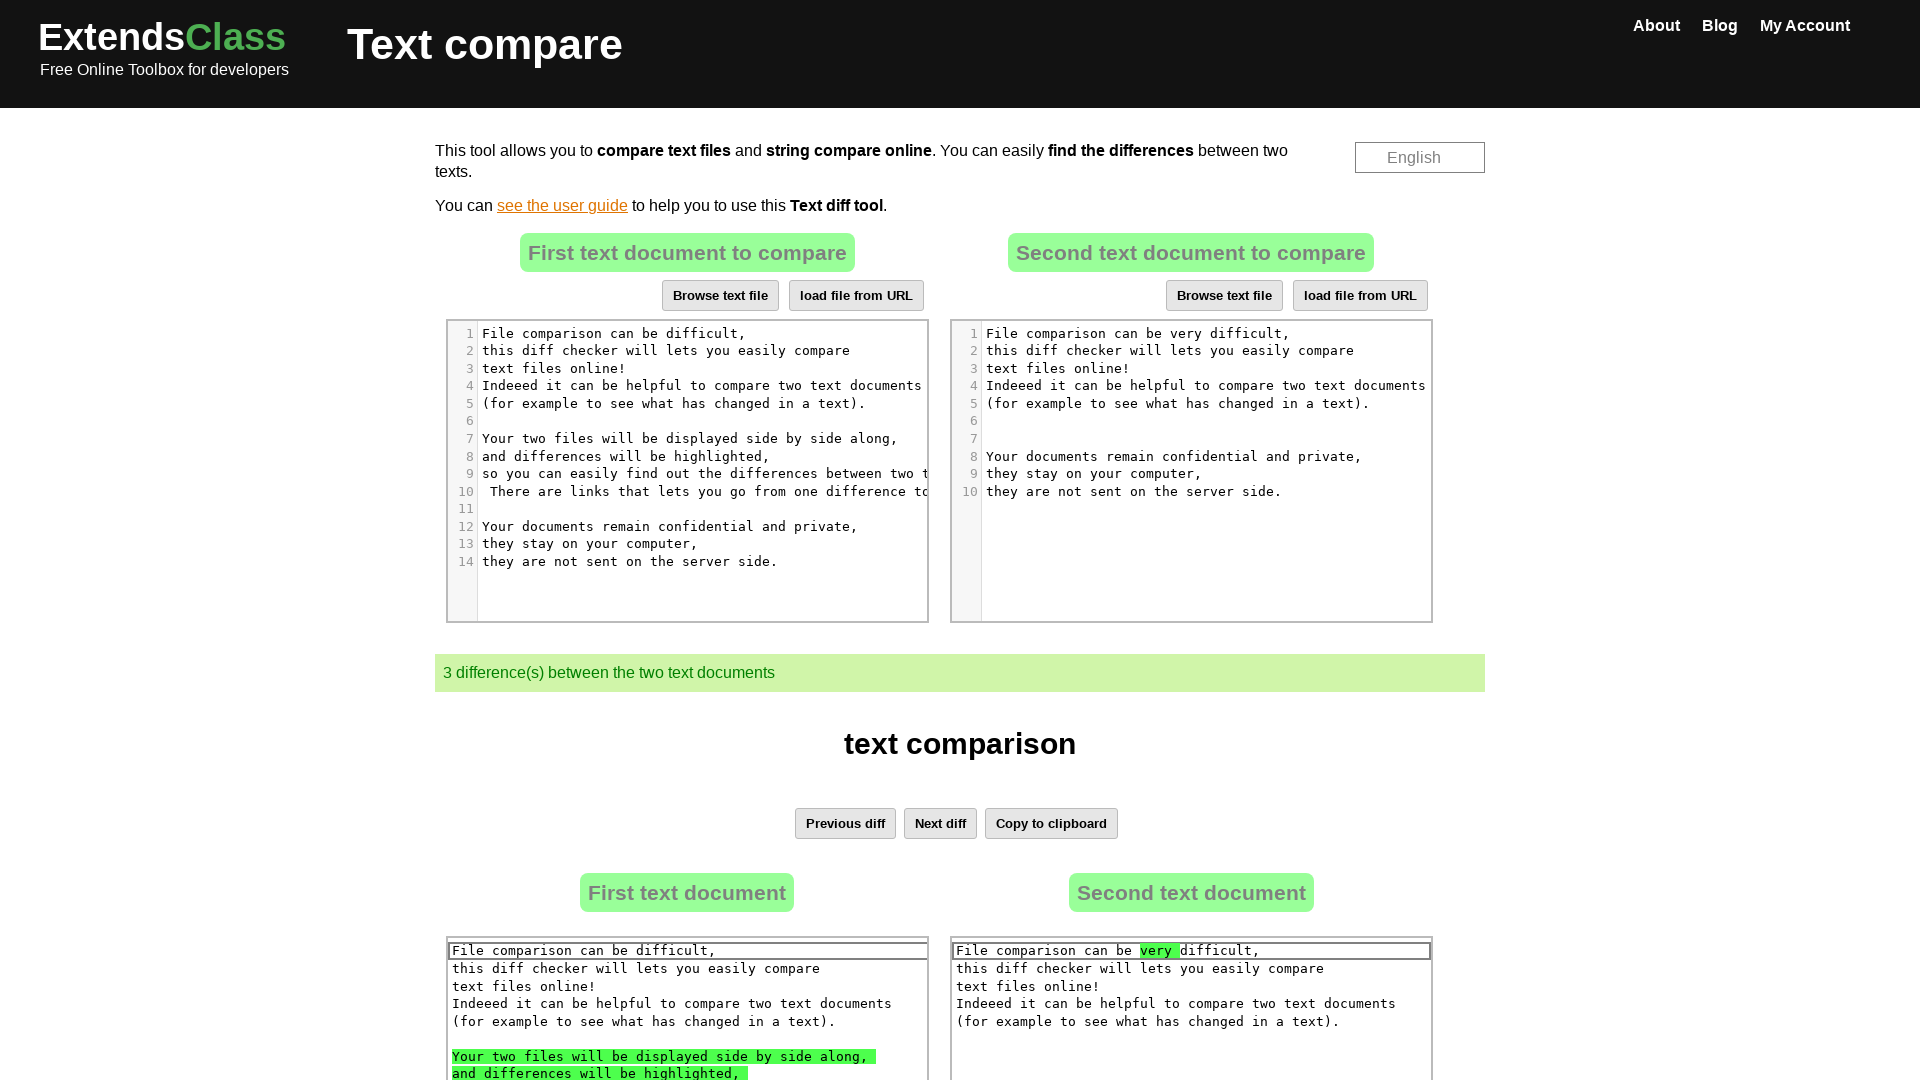

Waited for first text area (#dropZone) to be available
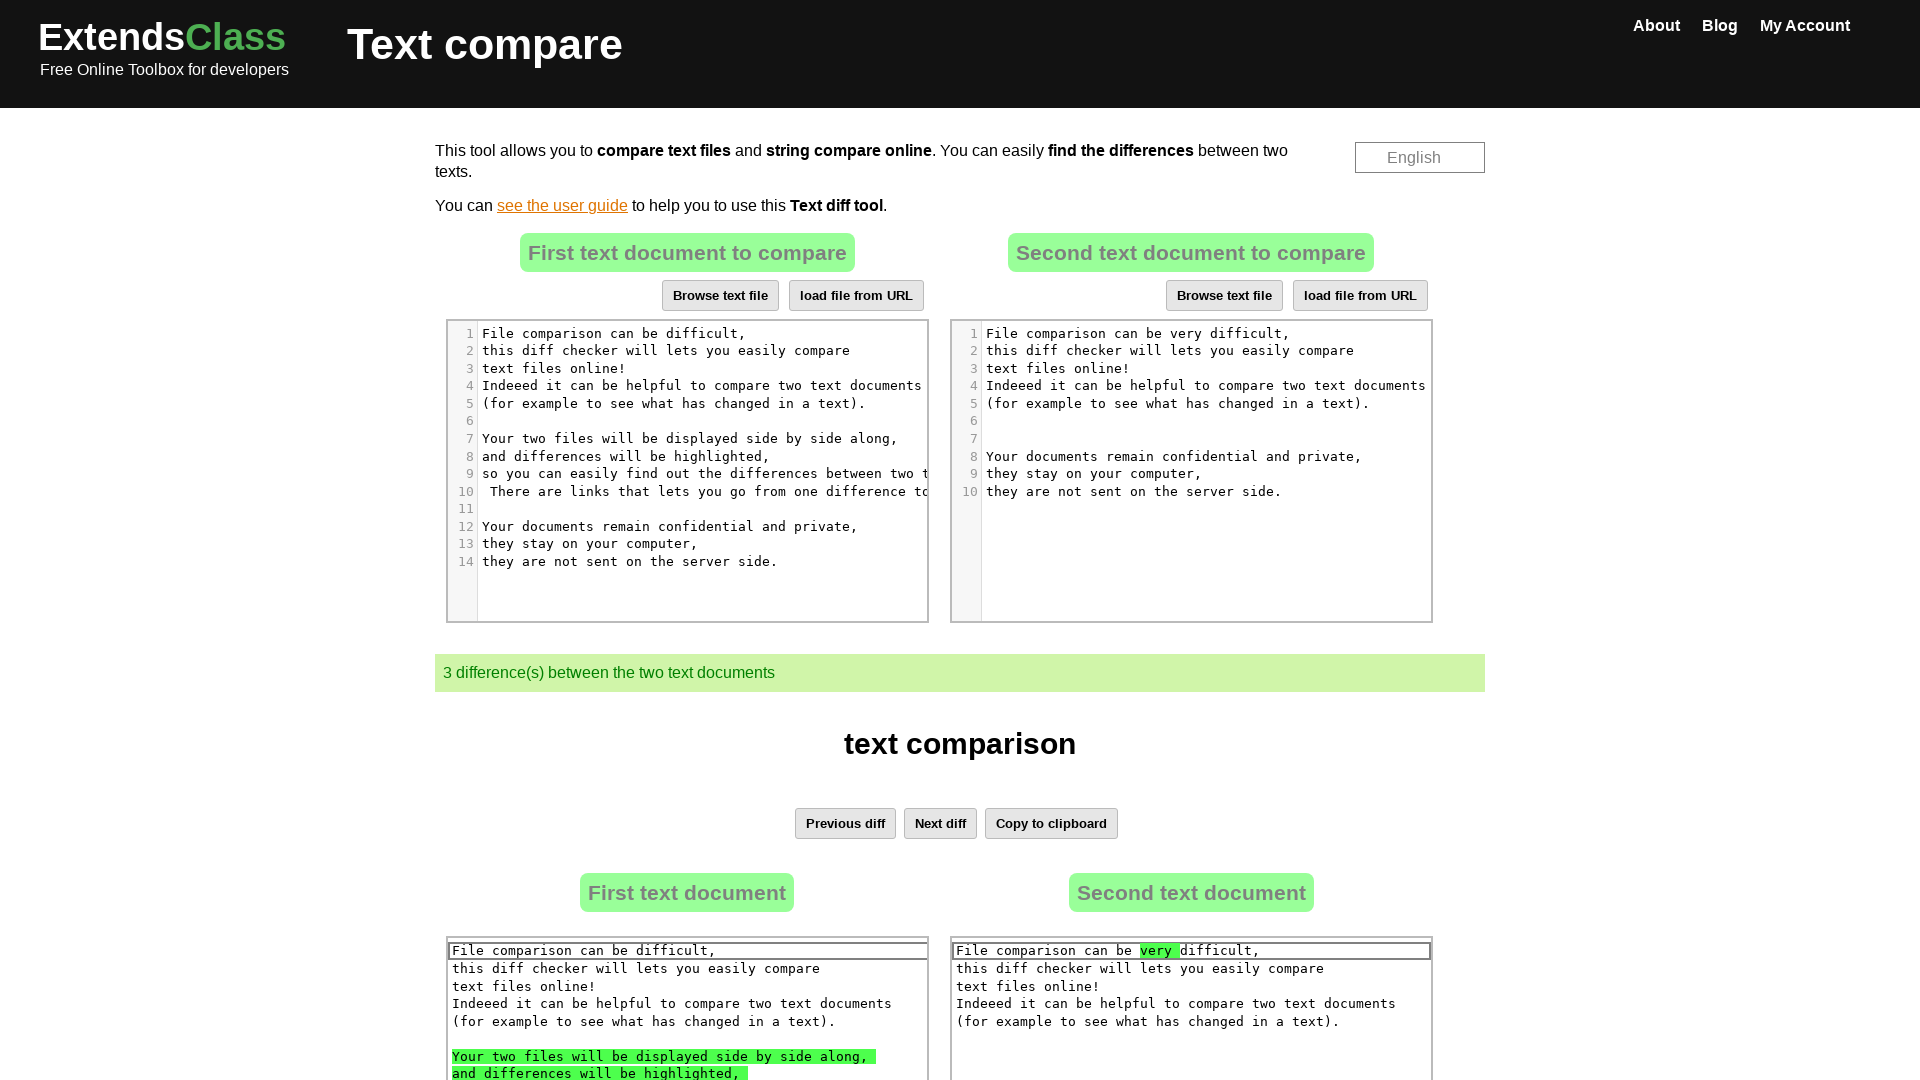

Clicked on source text area to focus it at (687, 471) on xpath=//*[@id='dropZone']//div[contains(@class, 'CodeMirror')] >> nth=0
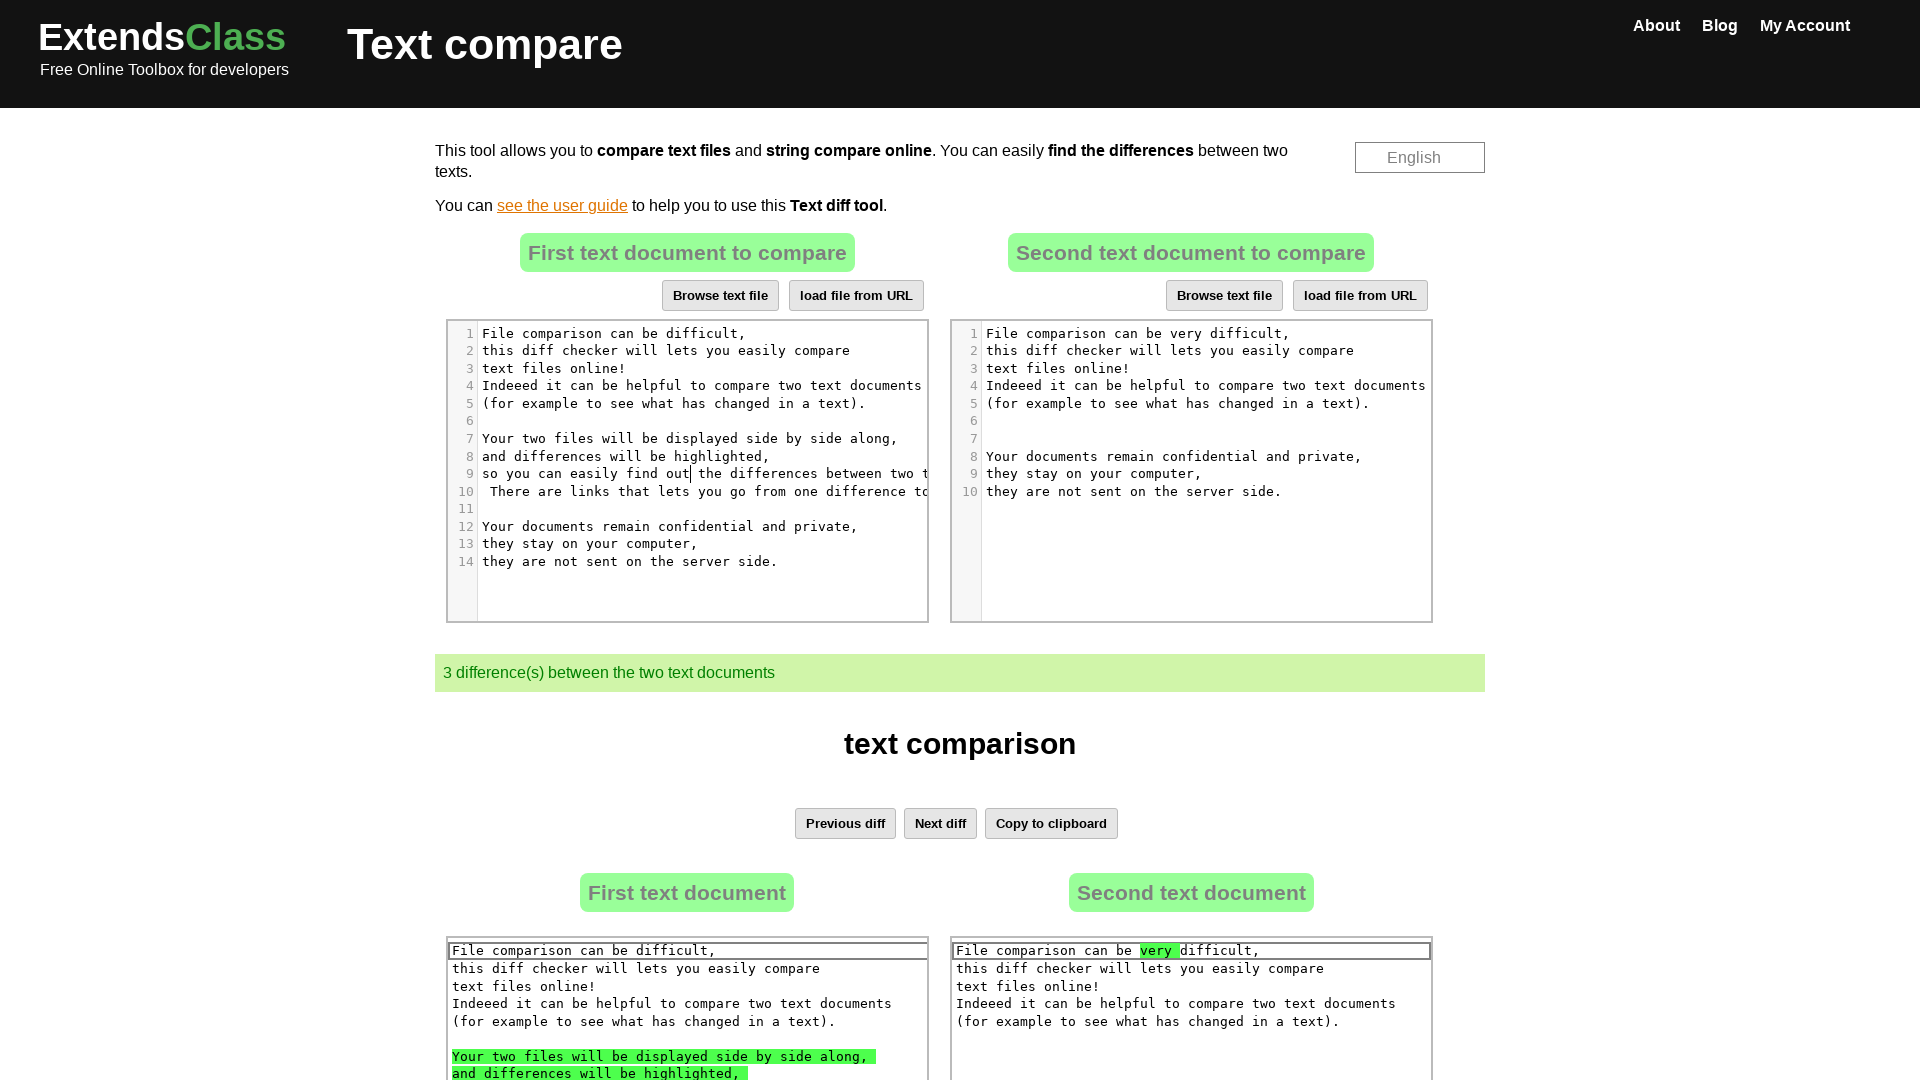

Pressed Ctrl+A to select all text in source textarea
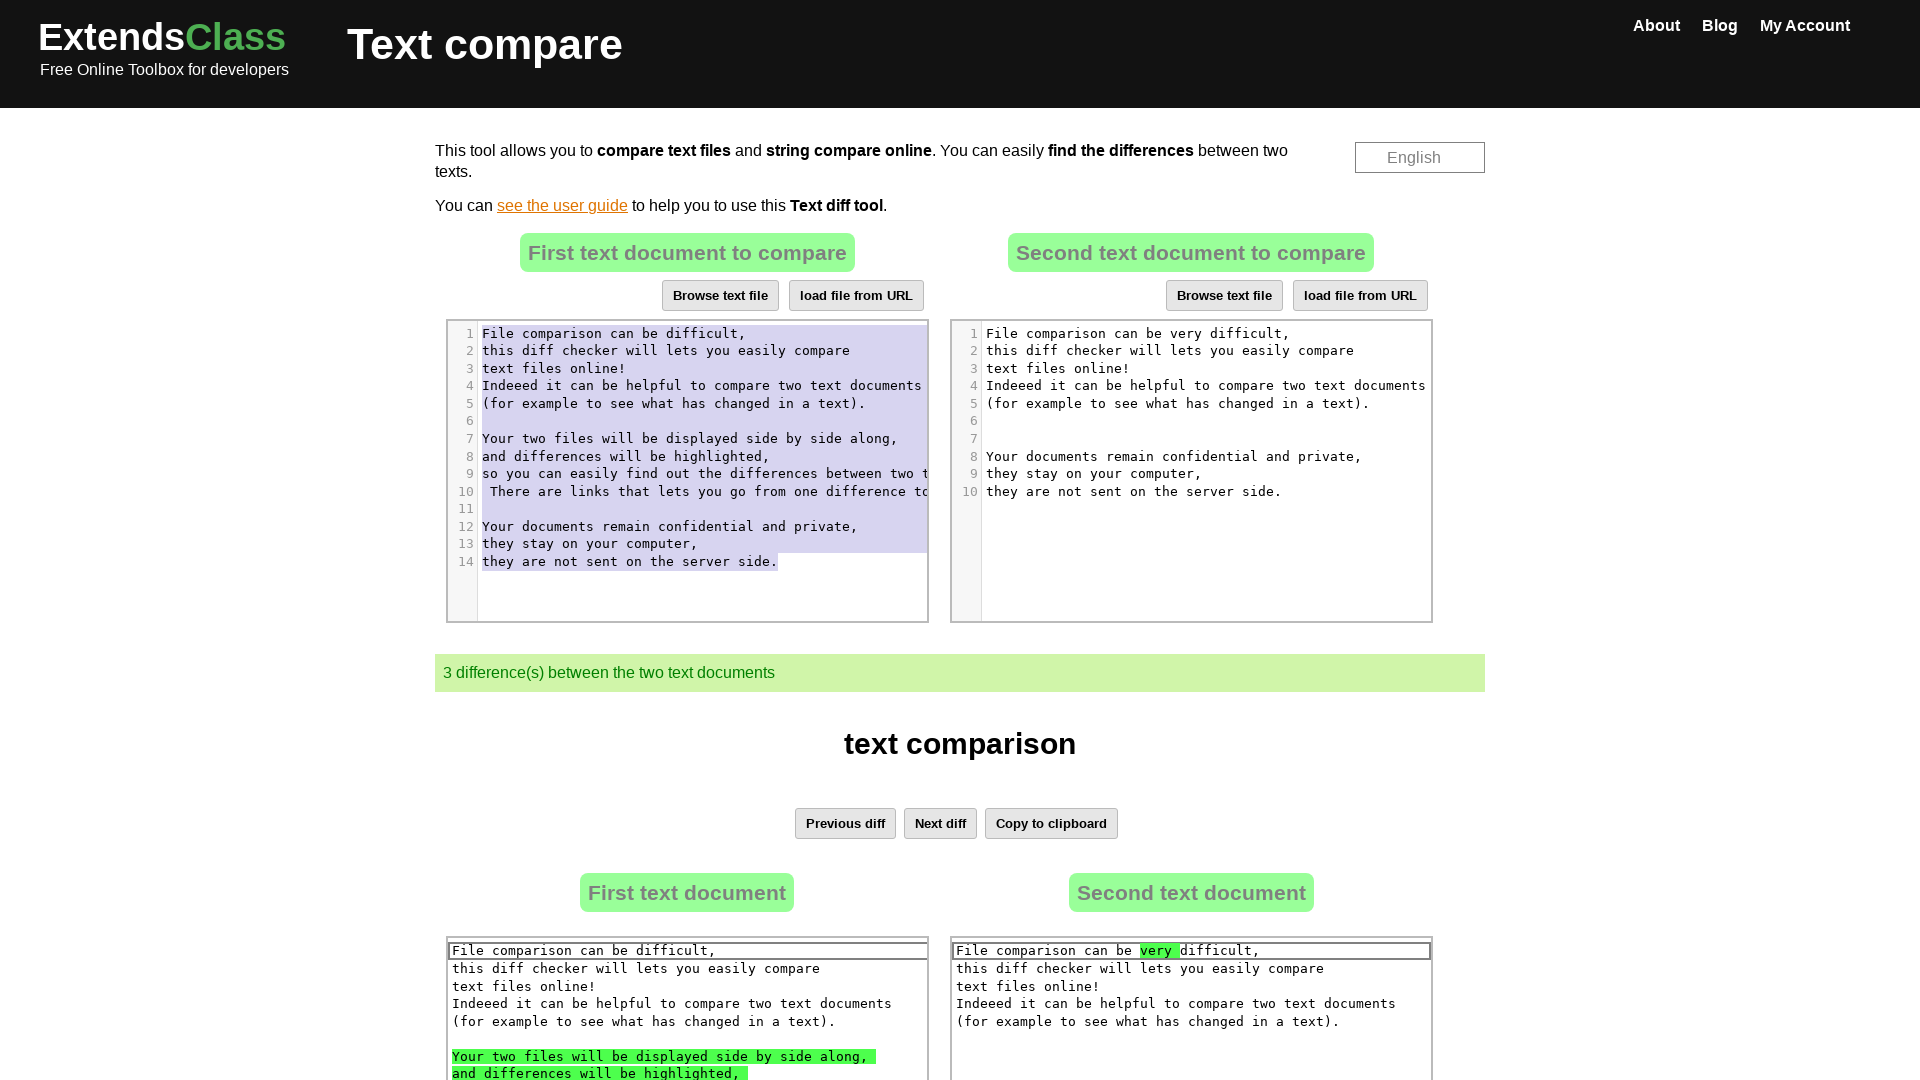

Pressed Ctrl+C to copy selected text from source textarea
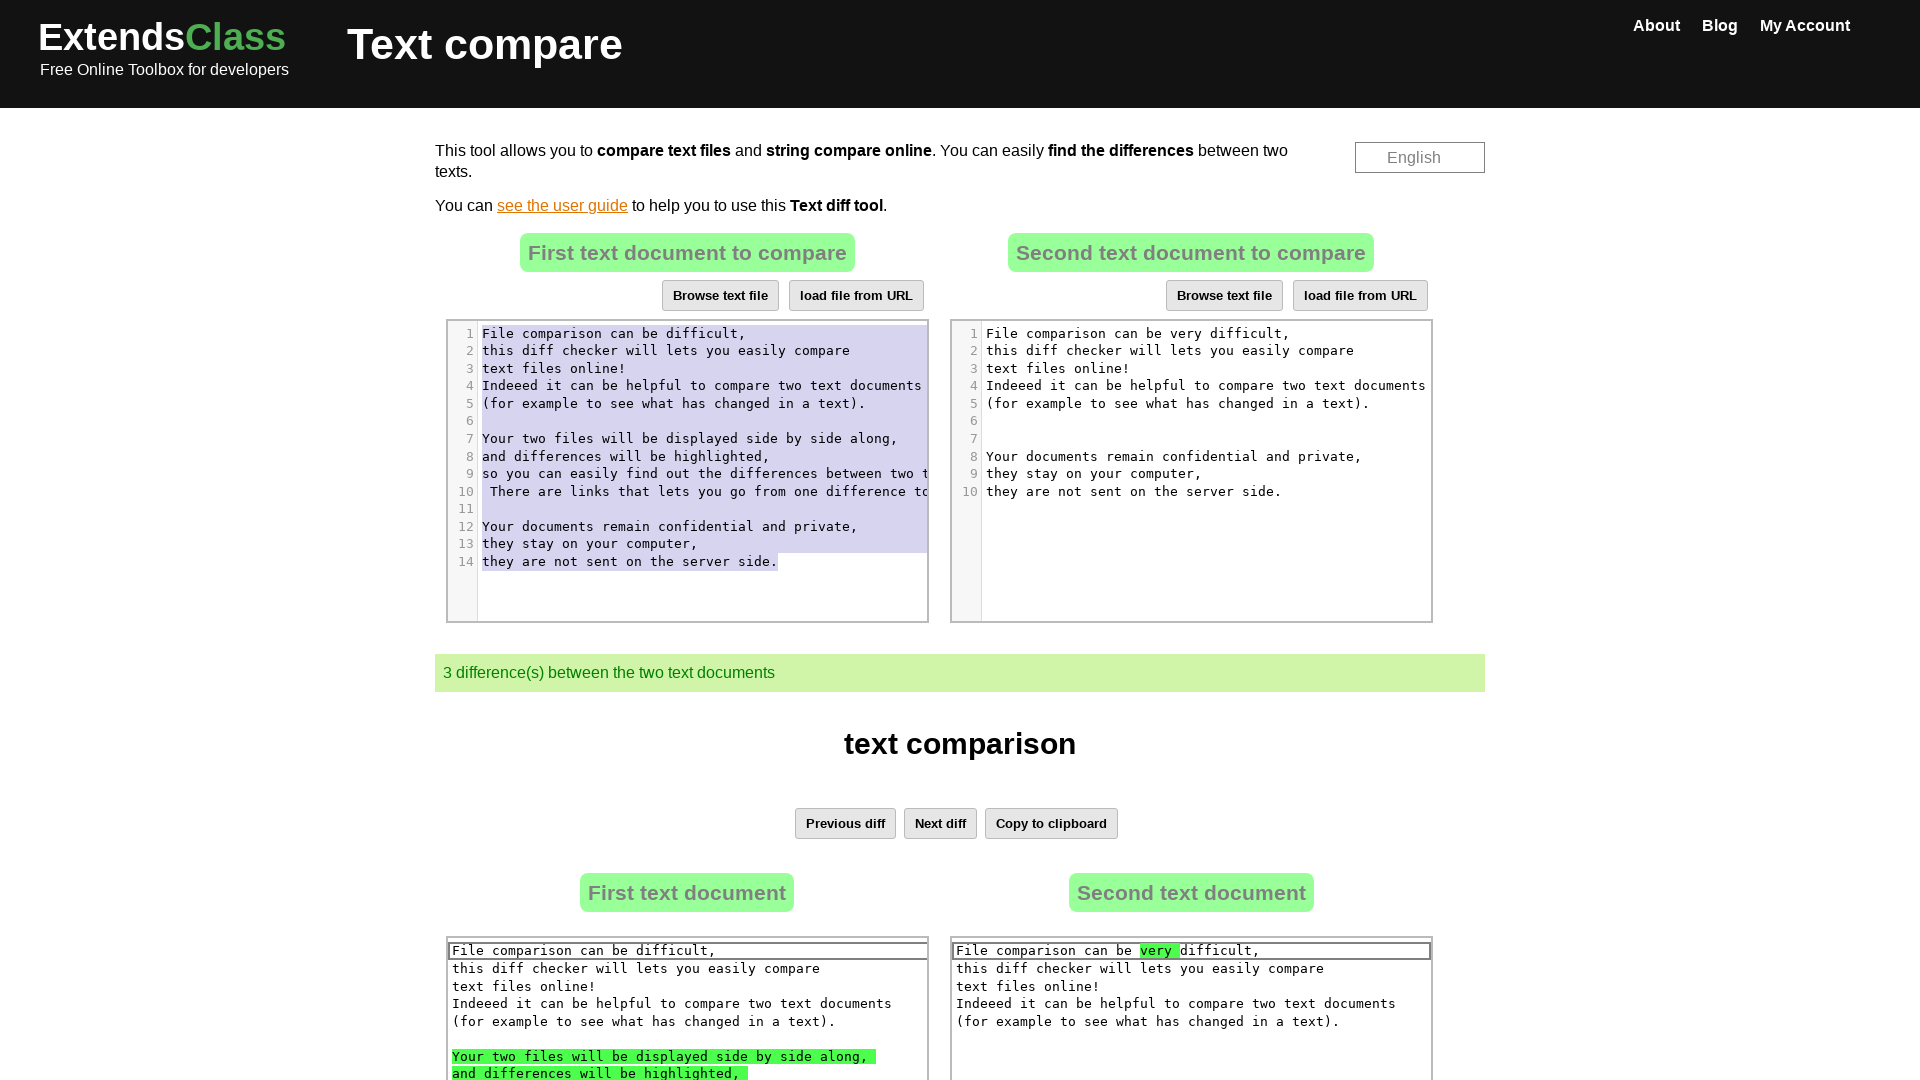

Waited for second text area (#dropZone2) to be available
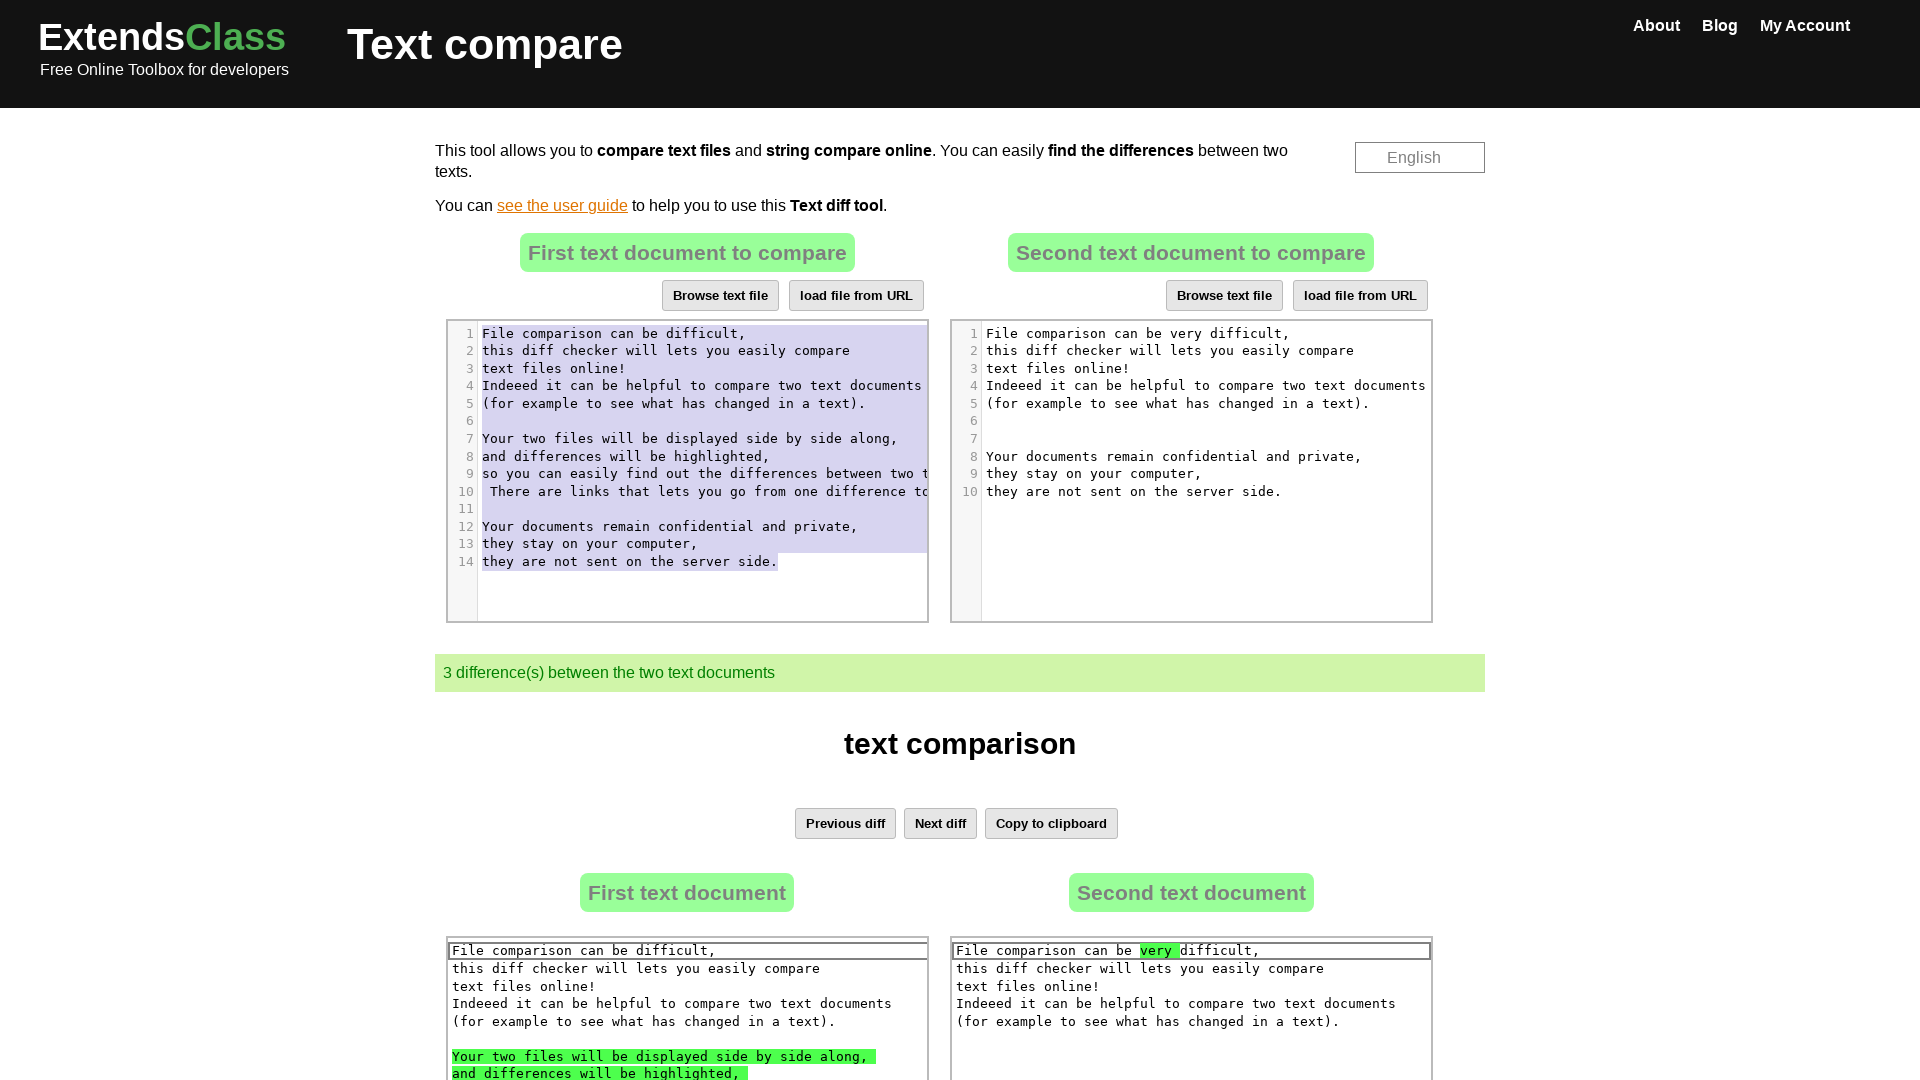

Located destination textarea element
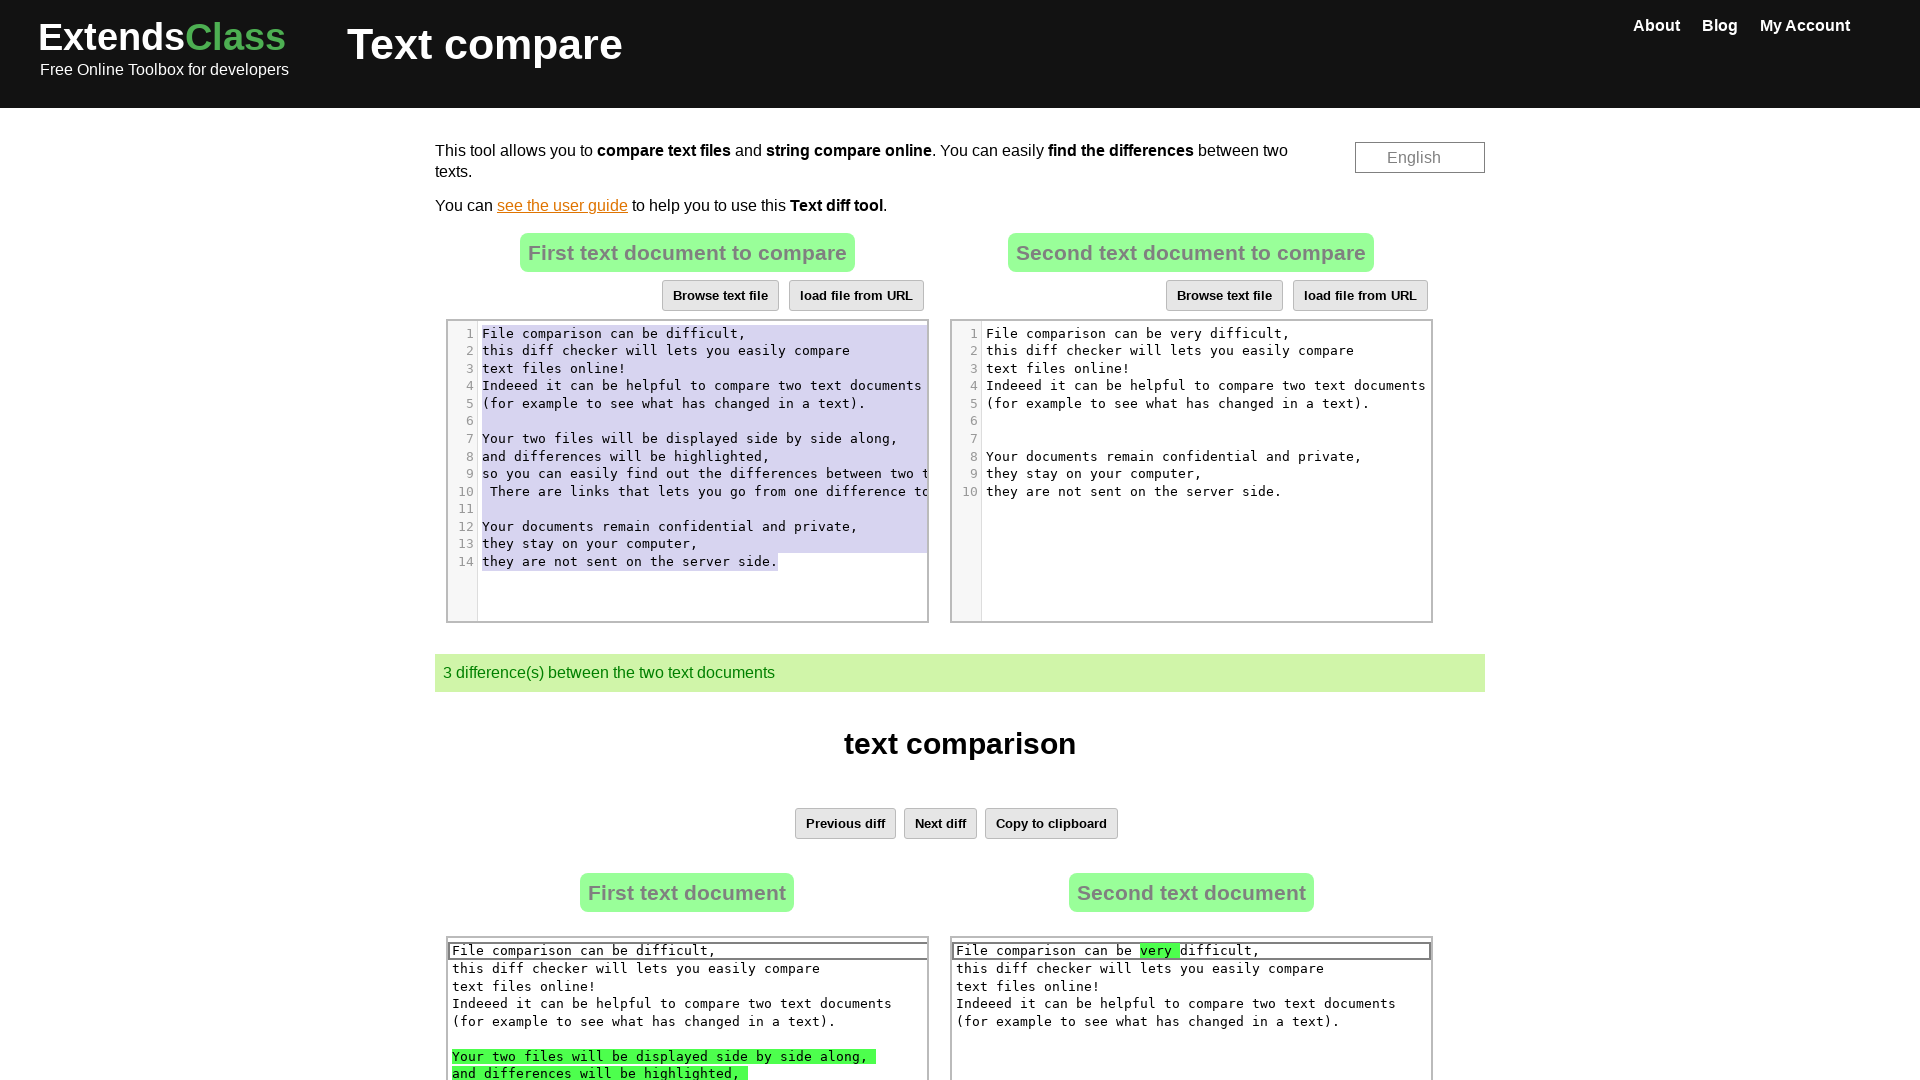

Clicked on destination text area to focus it at (1191, 471) on xpath=//*[@id='dropZone2']//div[contains(@class, 'CodeMirror')] >> nth=0
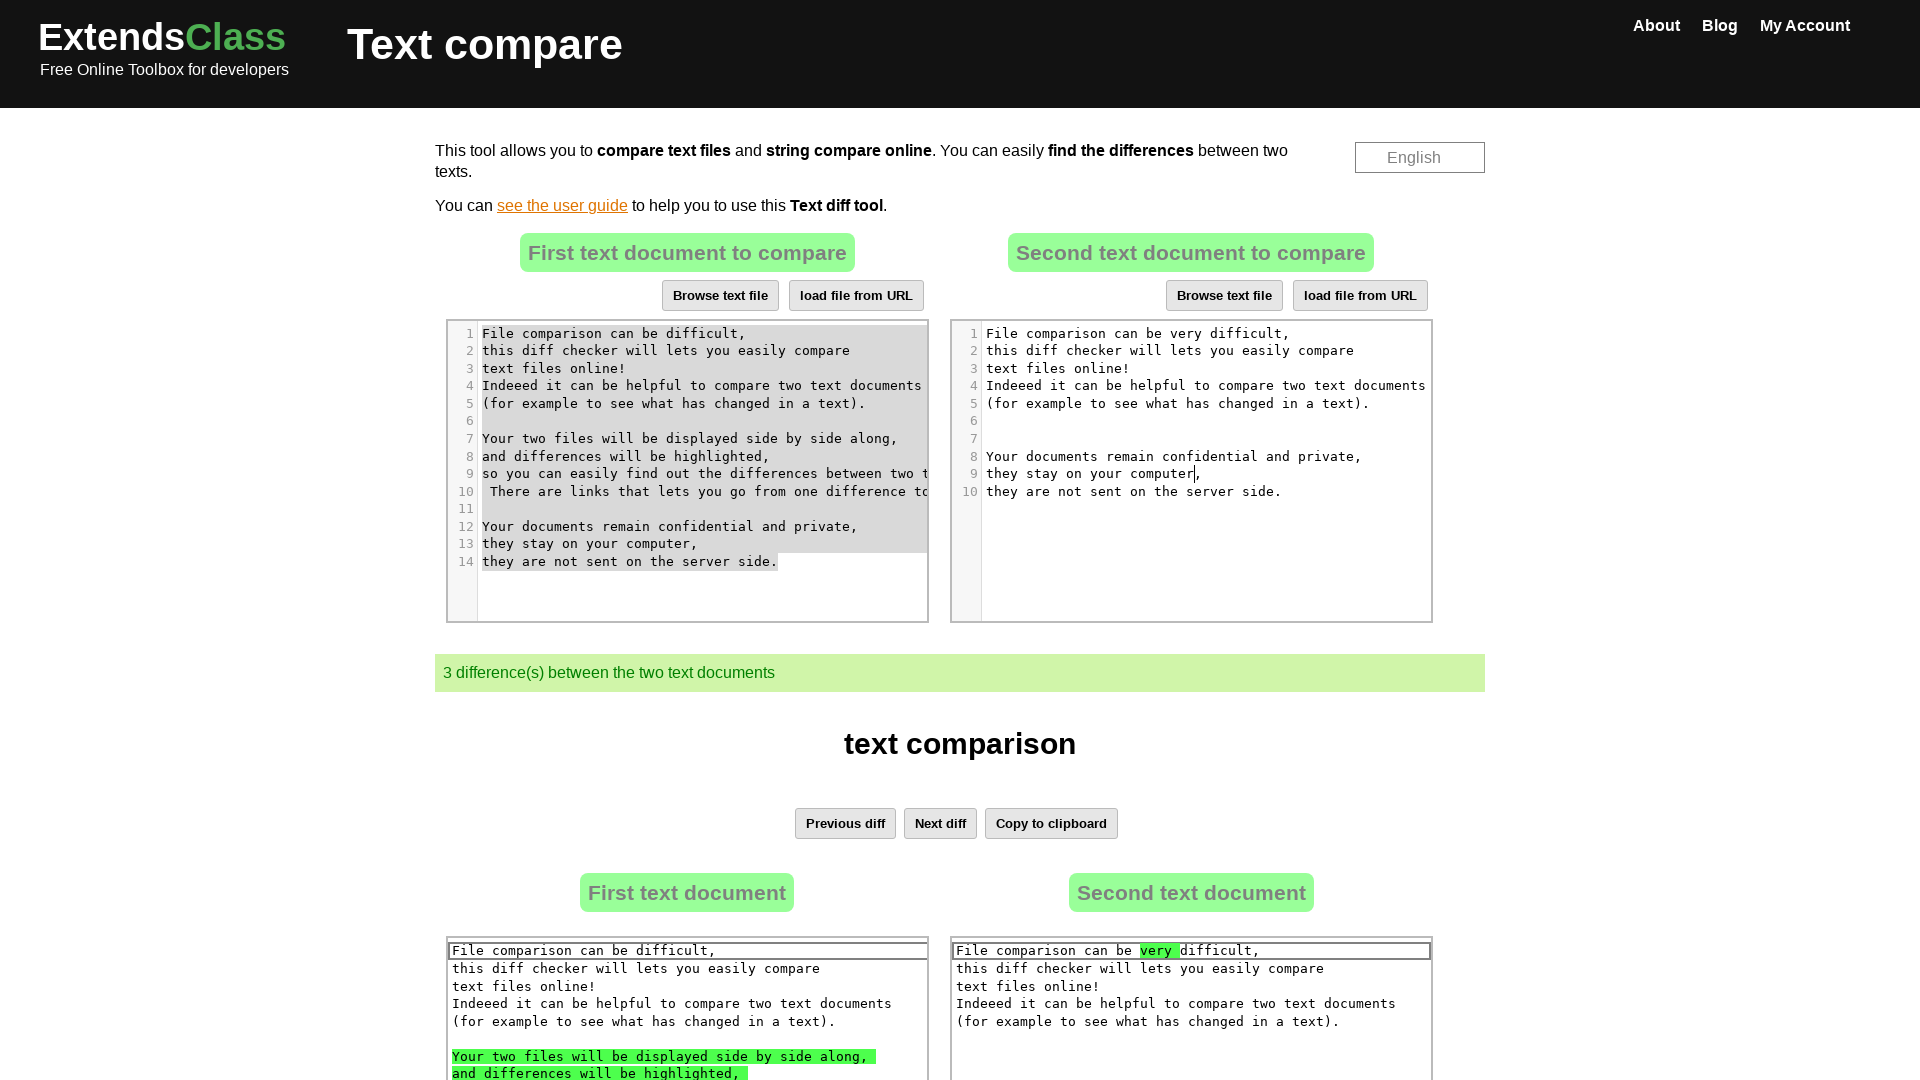

Pressed Ctrl+A to select all text in destination textarea
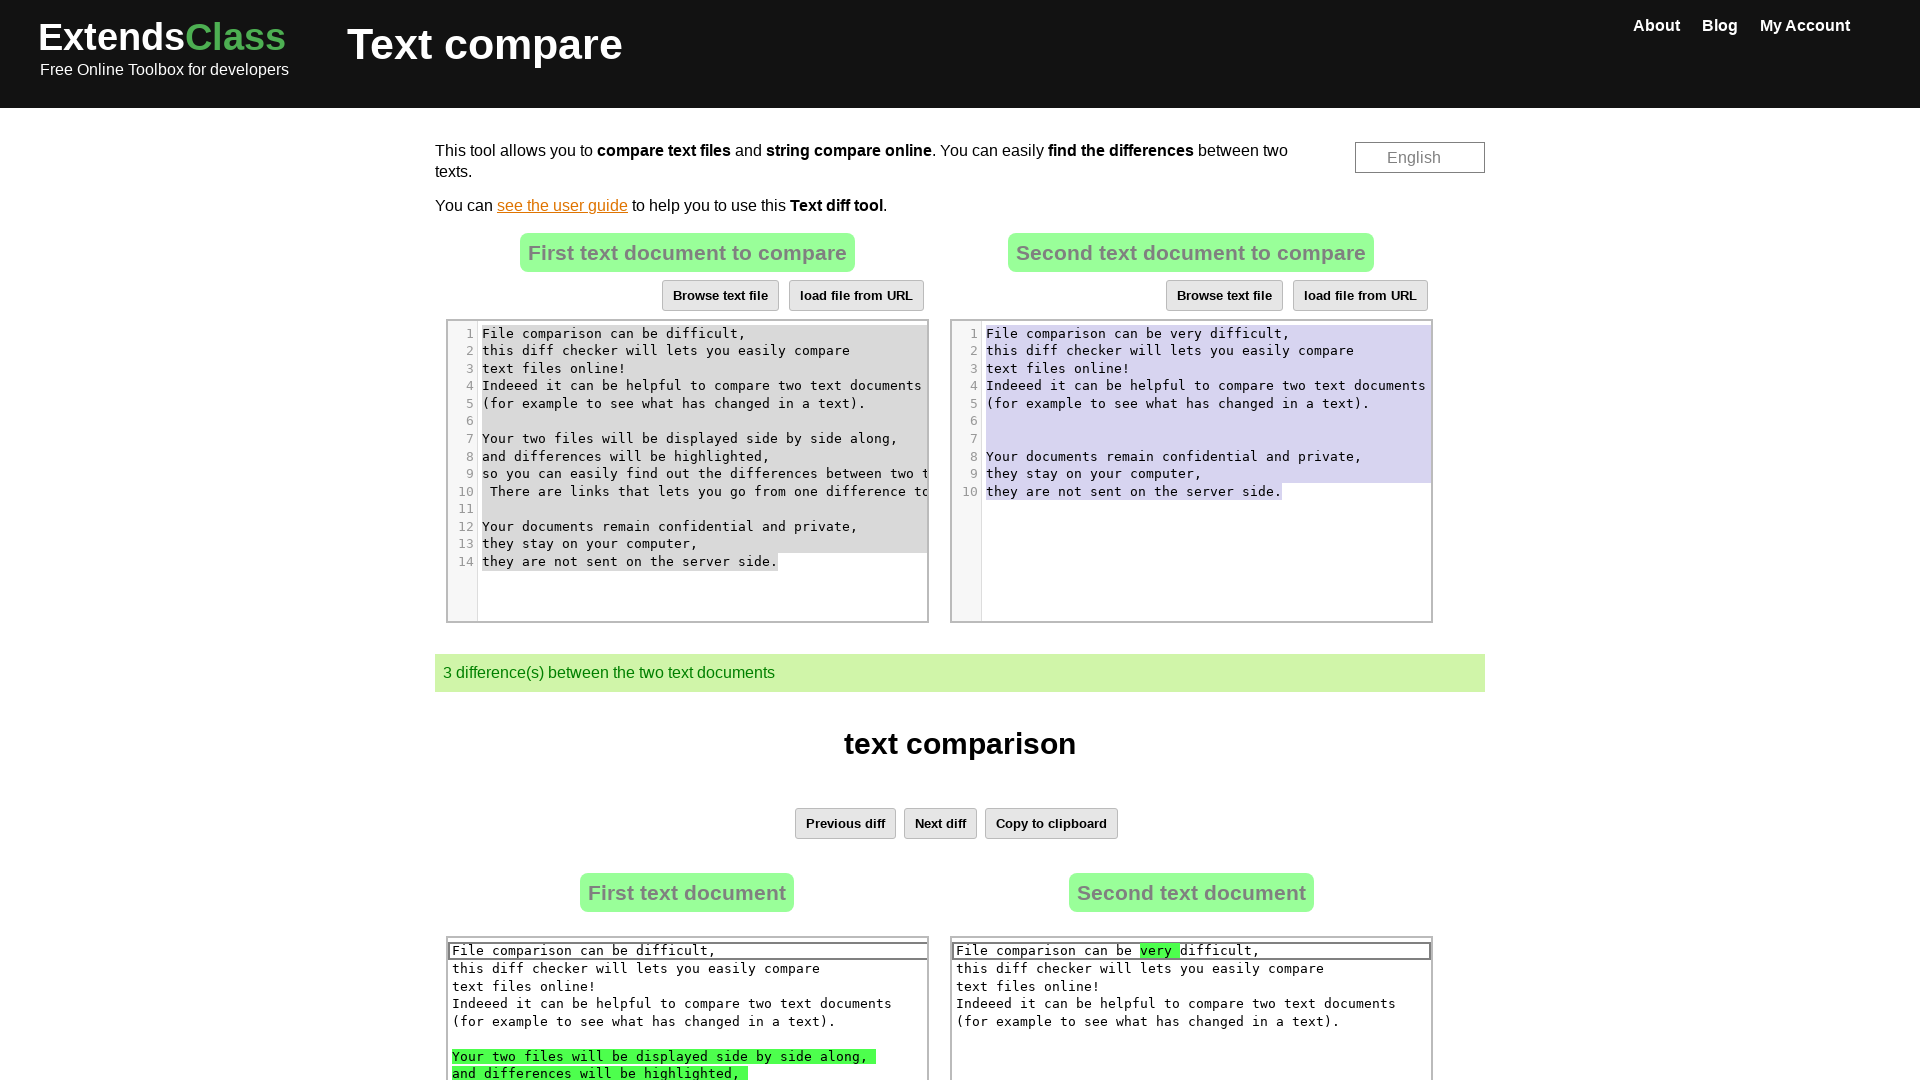

Pressed Ctrl+V to paste copied text into destination textarea
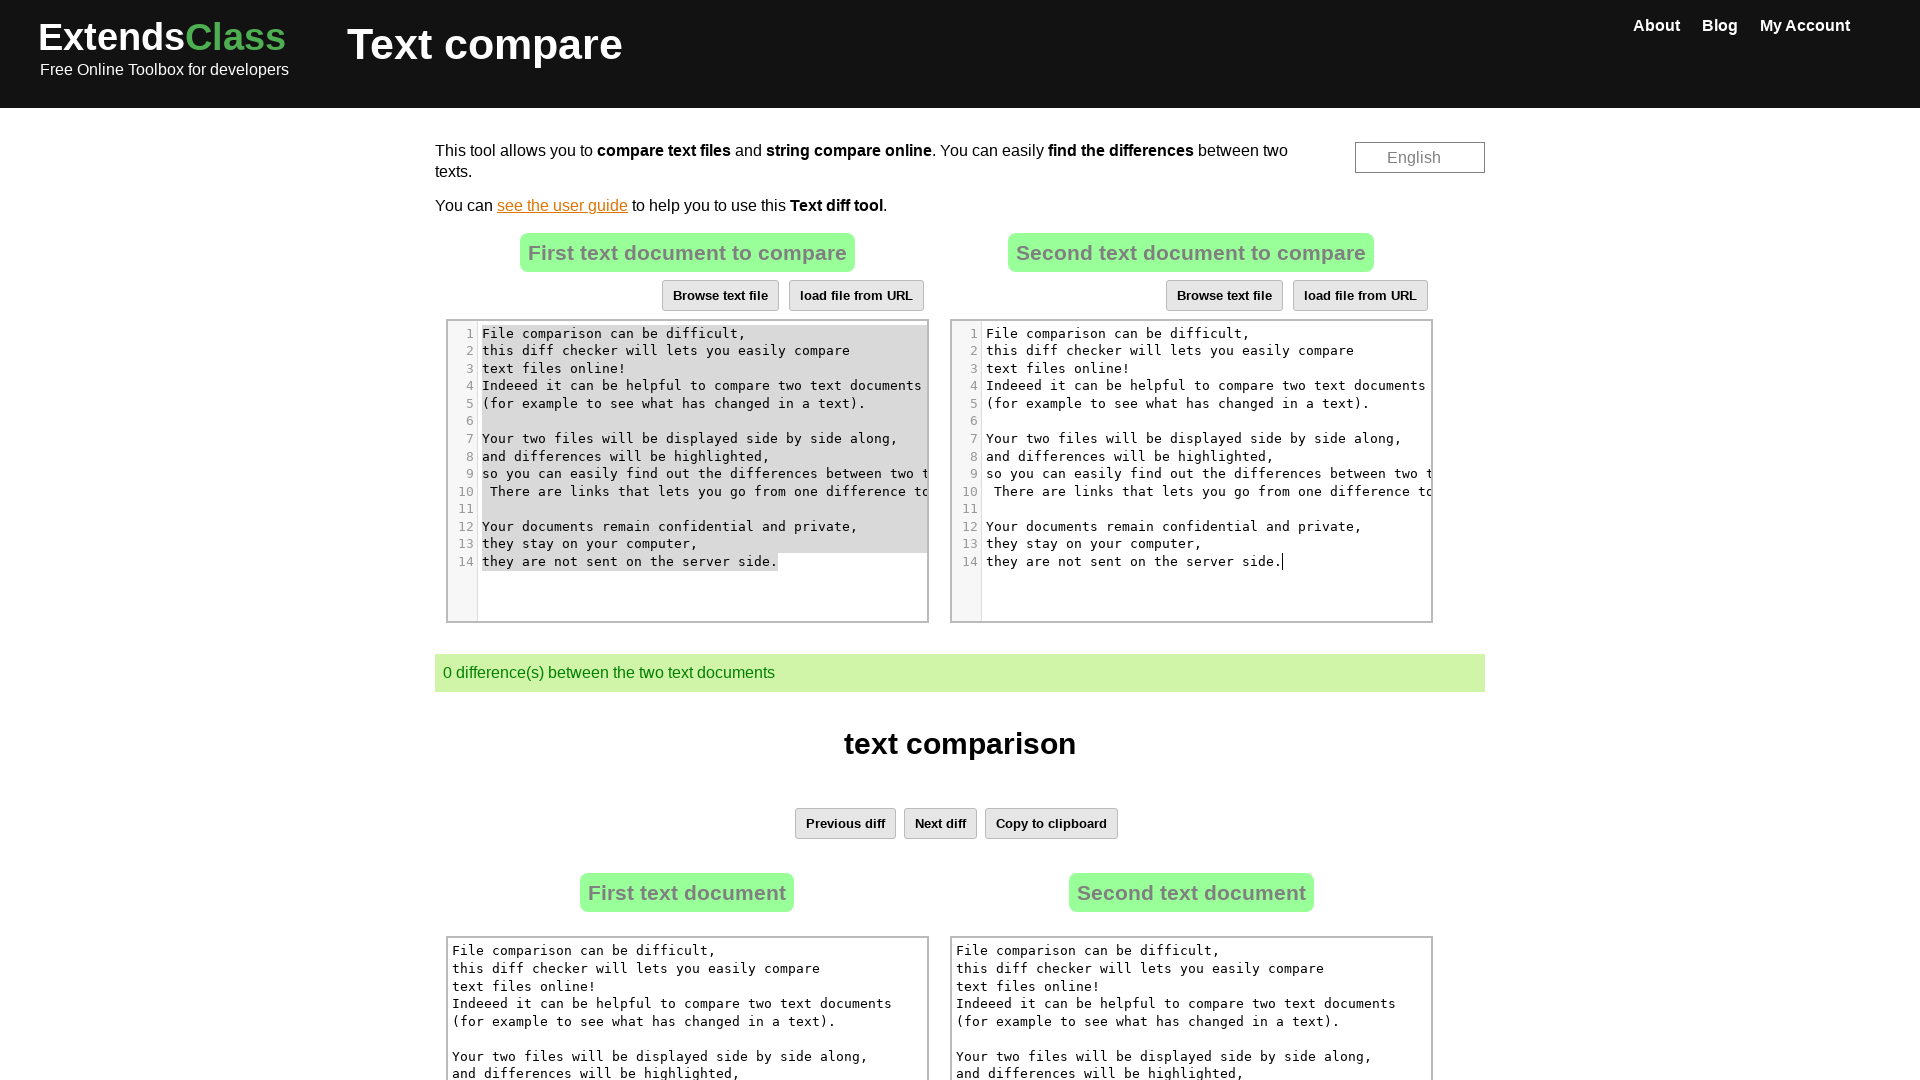

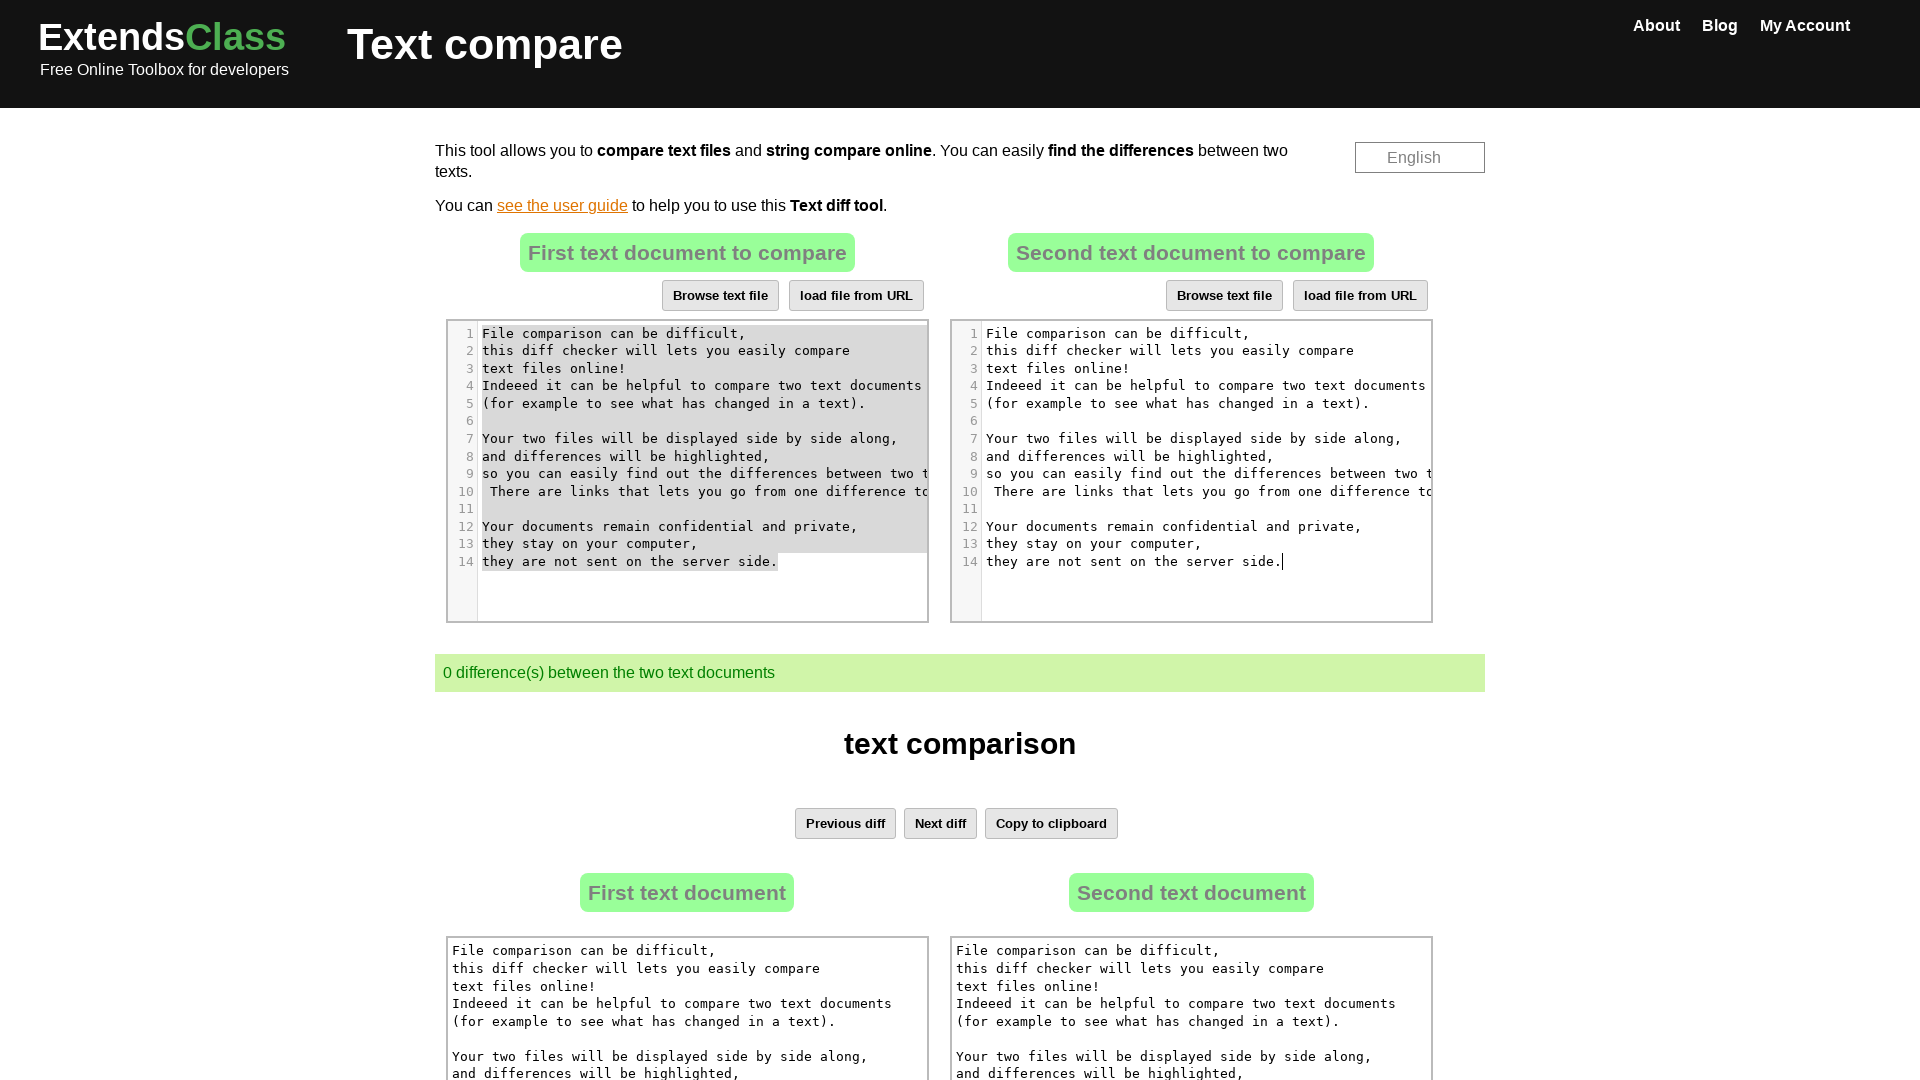